Tests the timer alert functionality on DemoQA by clicking the timer alert button, waiting for the alert to appear, and accepting it

Starting URL: https://demoqa.com/alerts

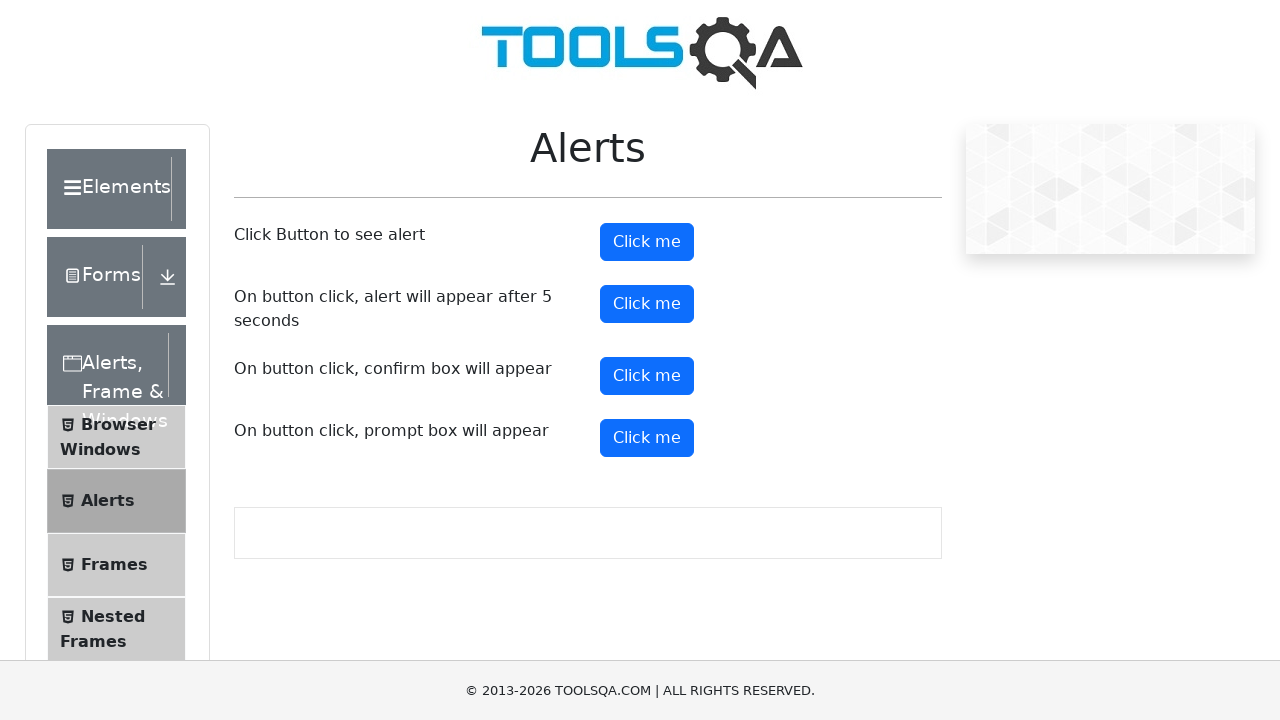

Clicked the timer alert button at (647, 304) on #timerAlertButton
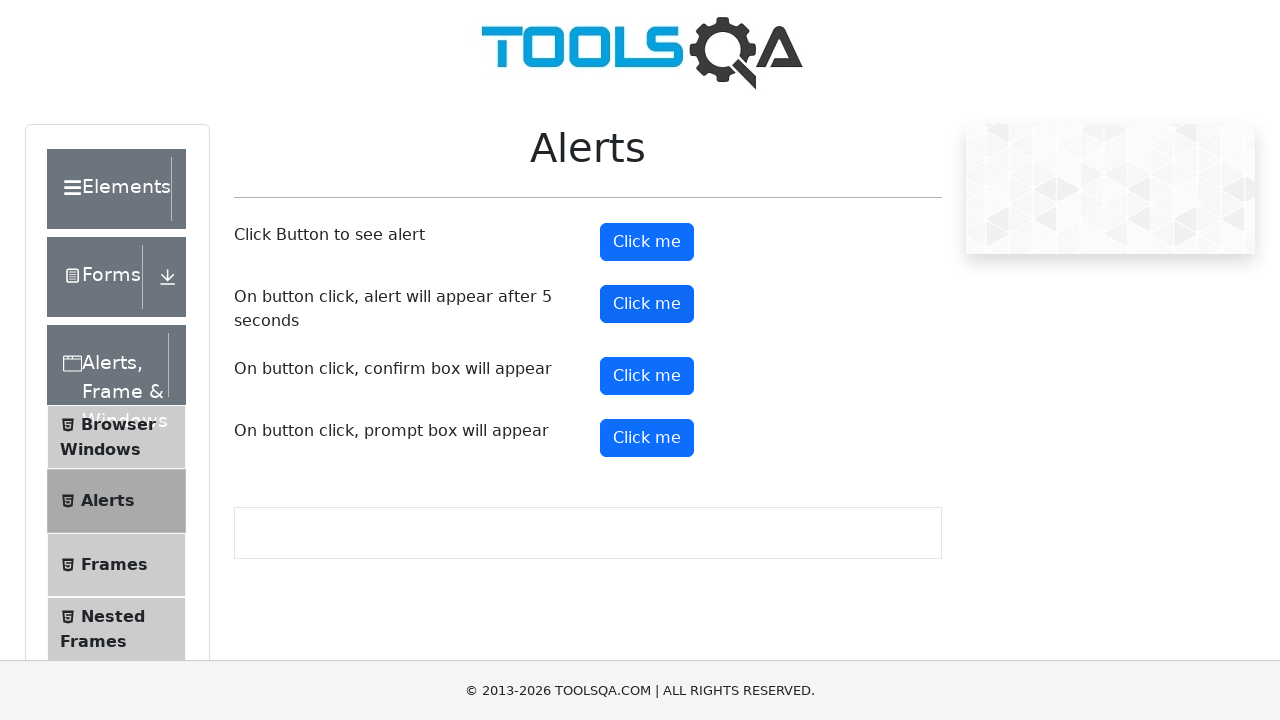

Set up dialog handler to accept alerts
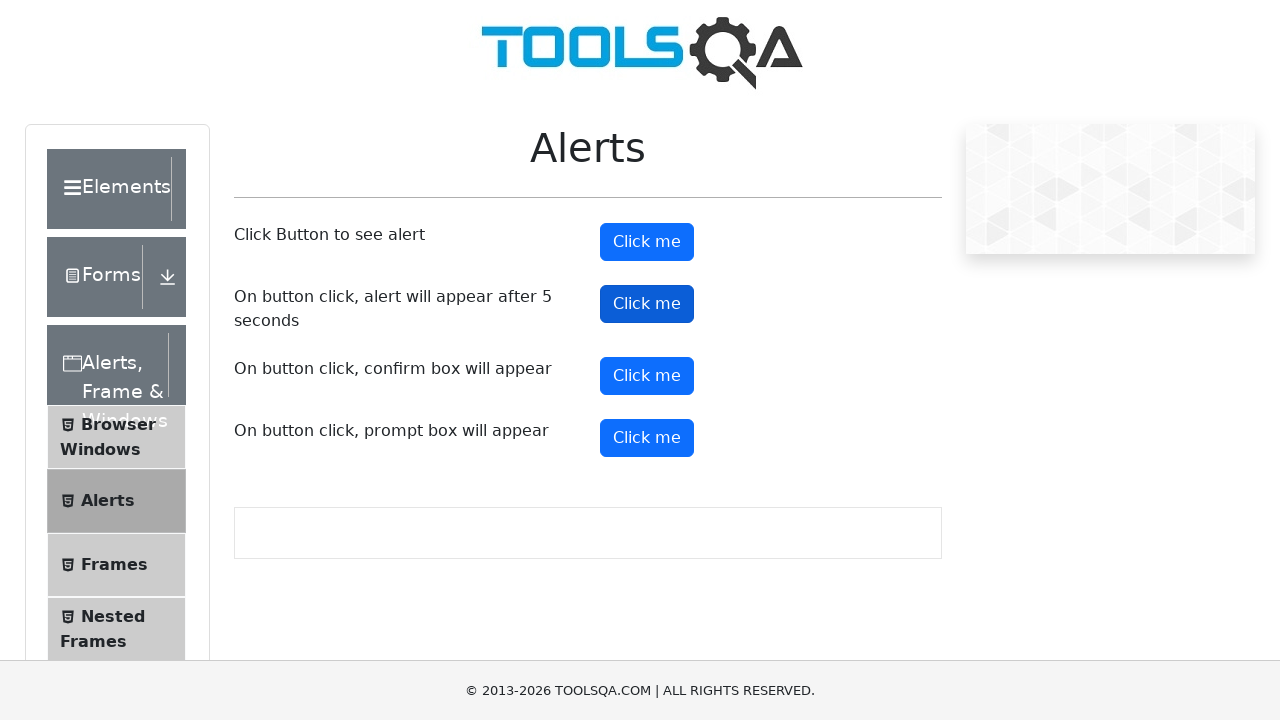

Waited 6 seconds for timer alert to appear and be accepted
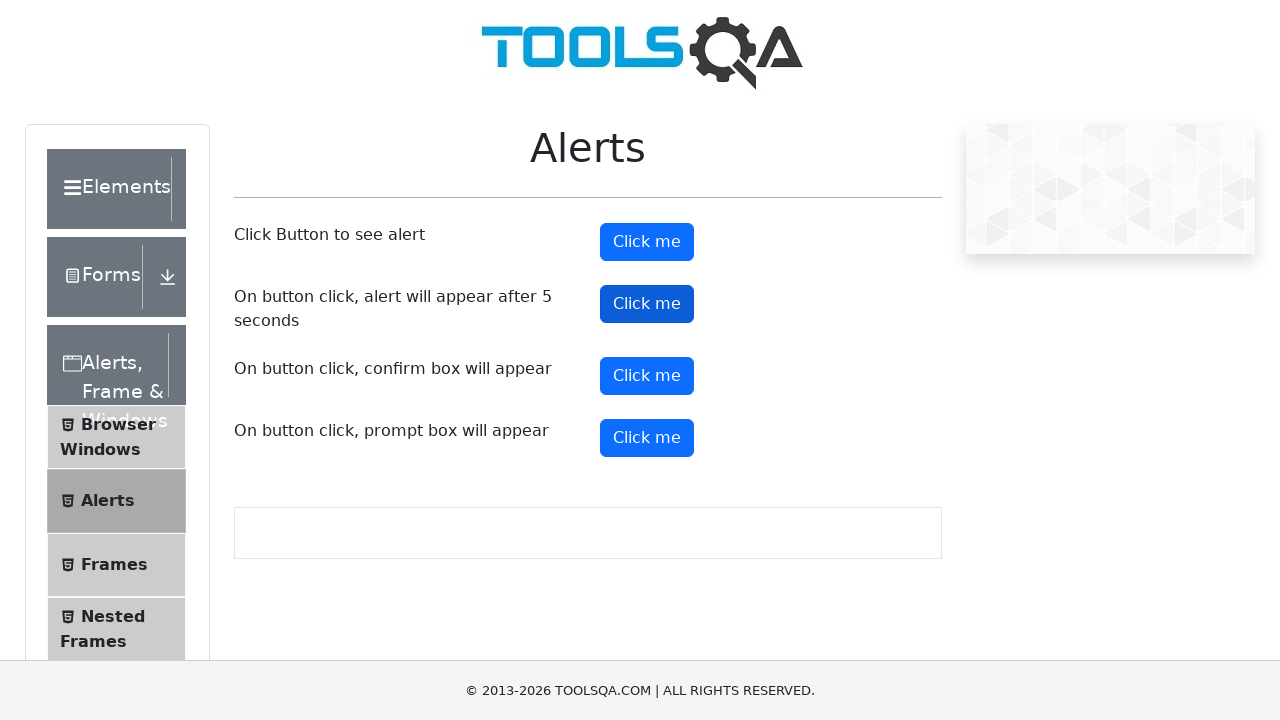

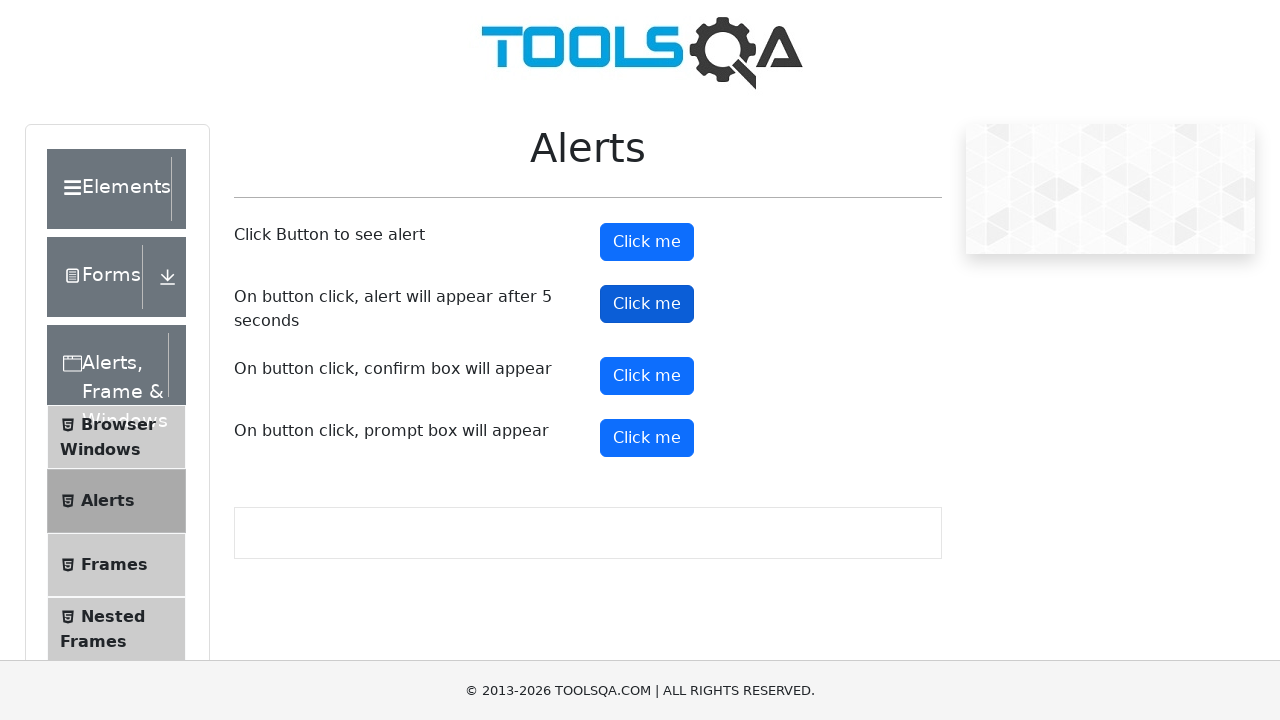